Tests JavaScript alert and confirm dialog handling by entering text in a field, triggering alerts, accepting and dismissing them.

Starting URL: https://rahulshettyacademy.com/AutomationPractice/

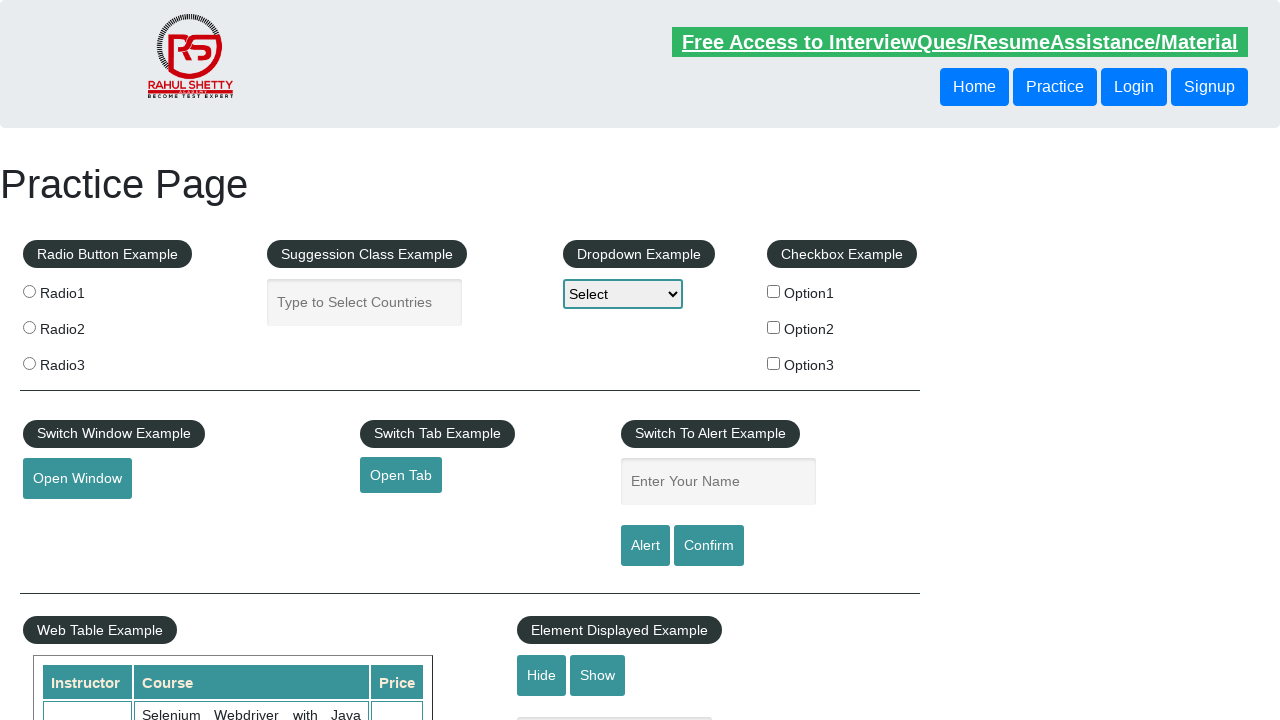

Filled name field with 'abc' on #name
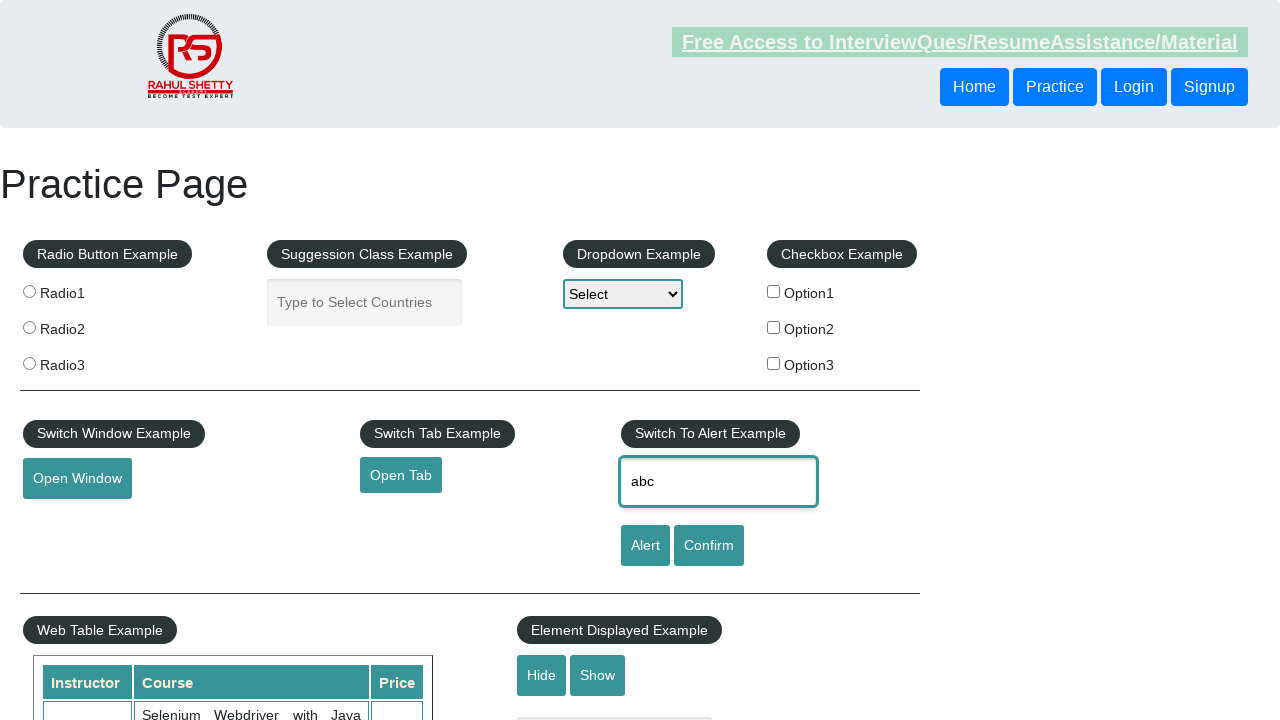

Clicked alert button to trigger JavaScript alert at (645, 546) on #alertbtn
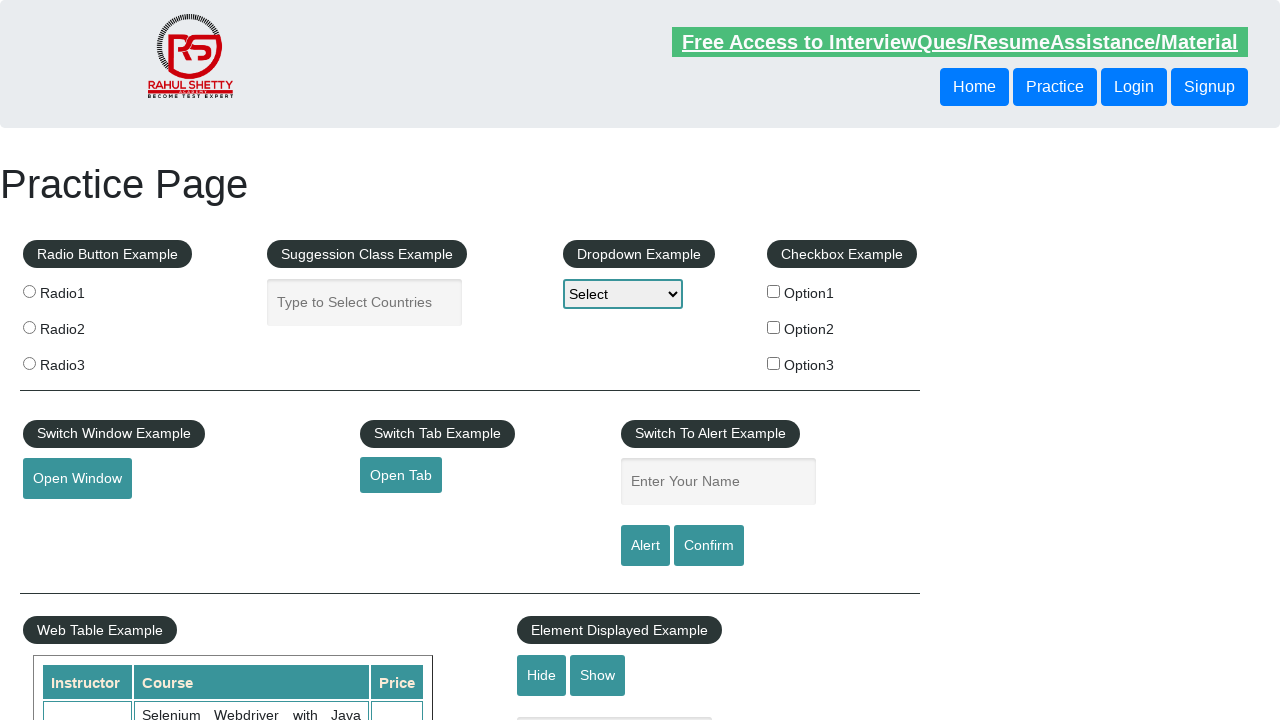

Set up dialog handler to accept alerts
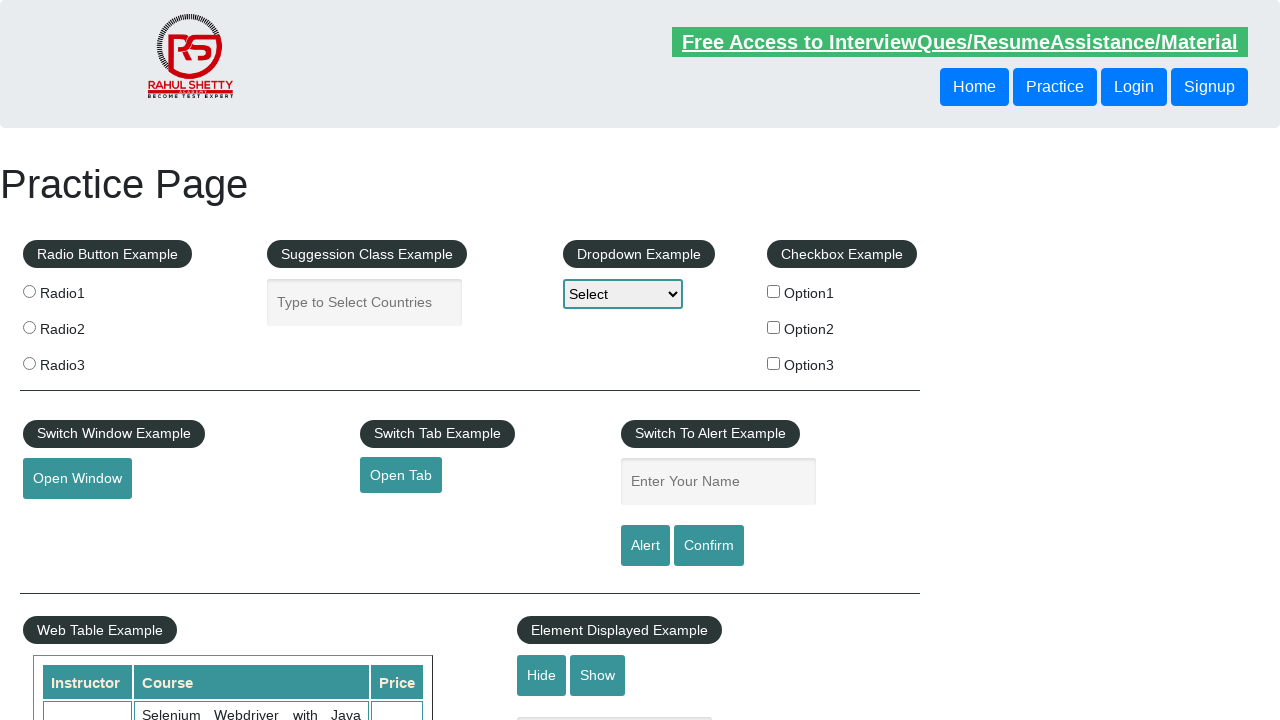

Clicked alert button again to trigger alert with handler active at (645, 546) on #alertbtn
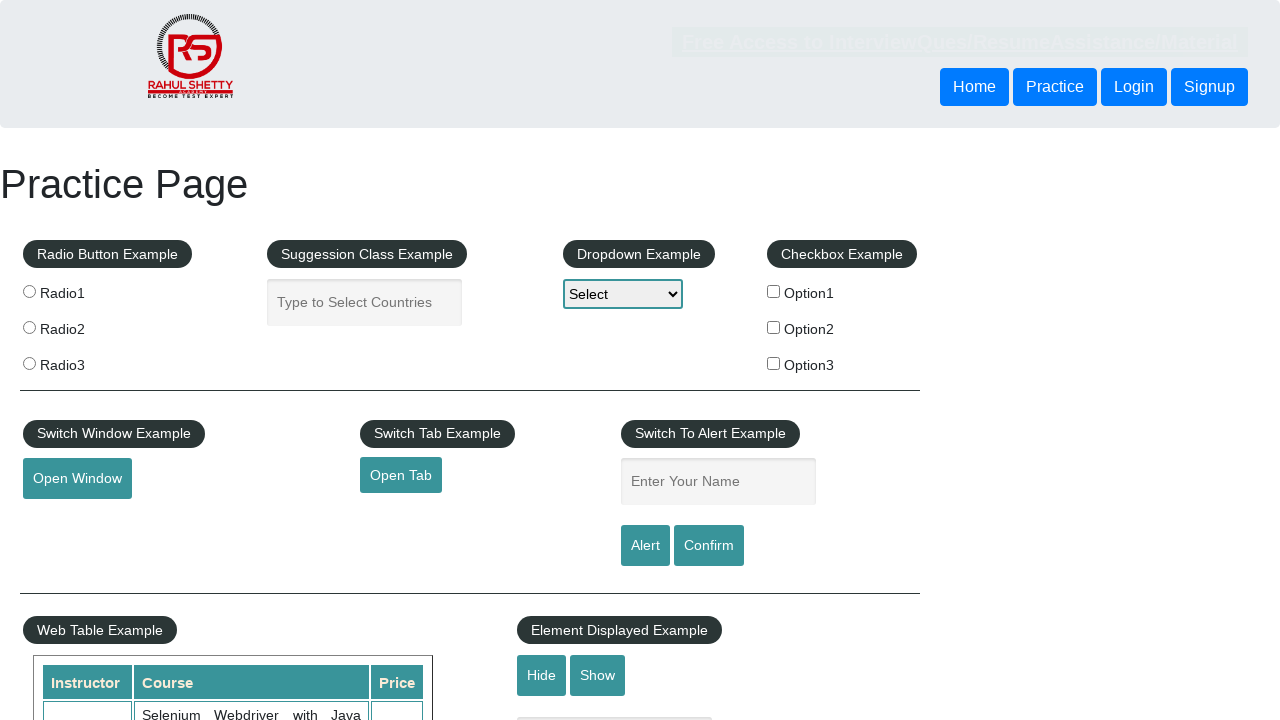

Waited 500ms for alert to be handled
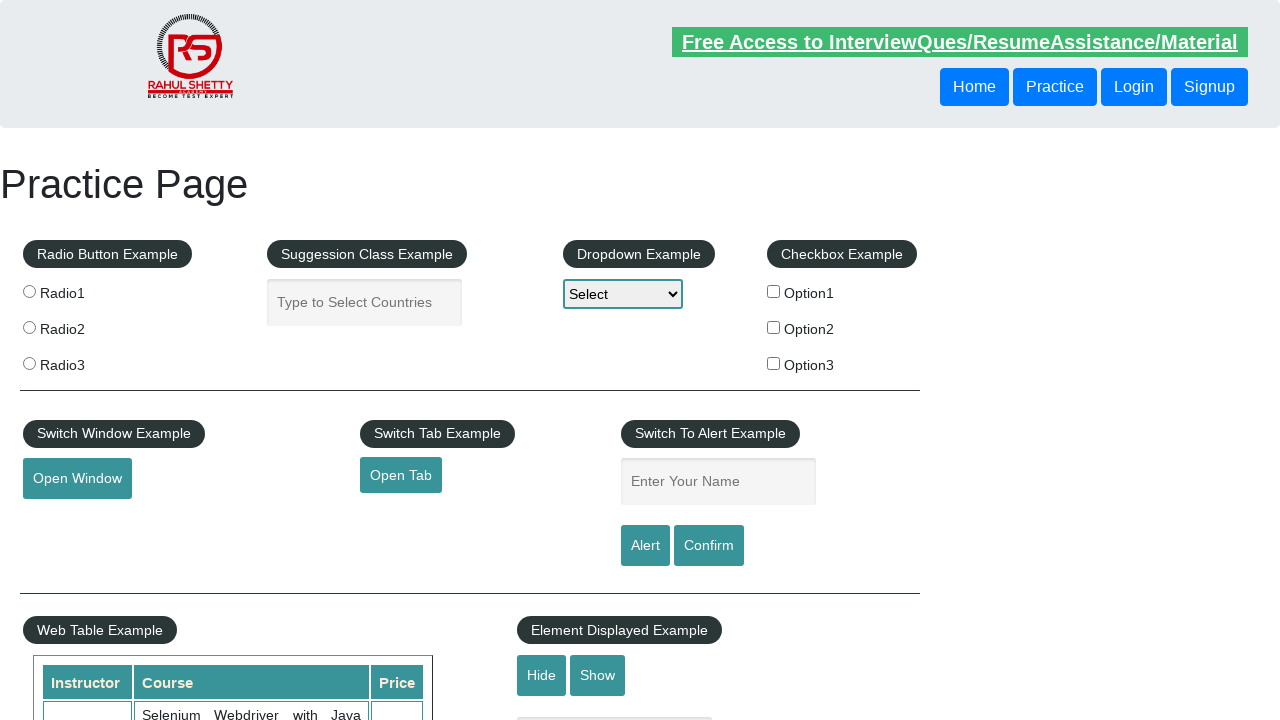

Clicked confirm button to trigger confirm dialog at (709, 546) on #confirmbtn
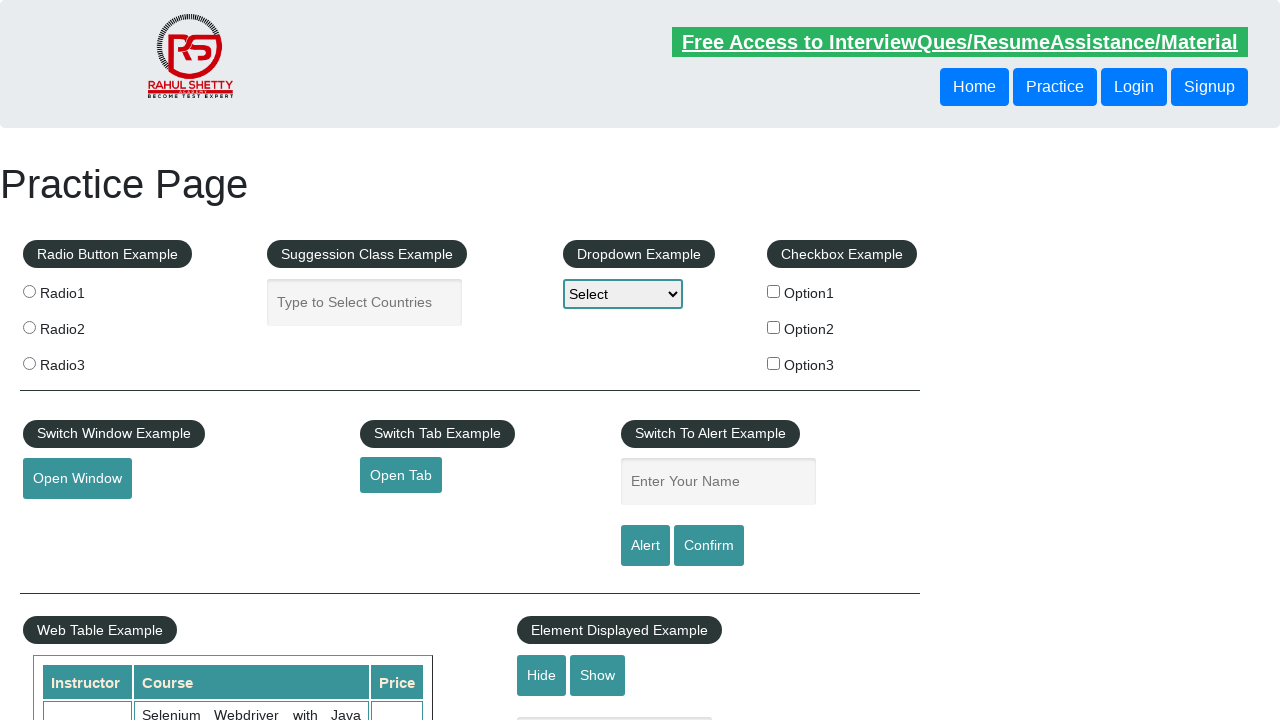

Set up dialog handler to dismiss confirm dialogs
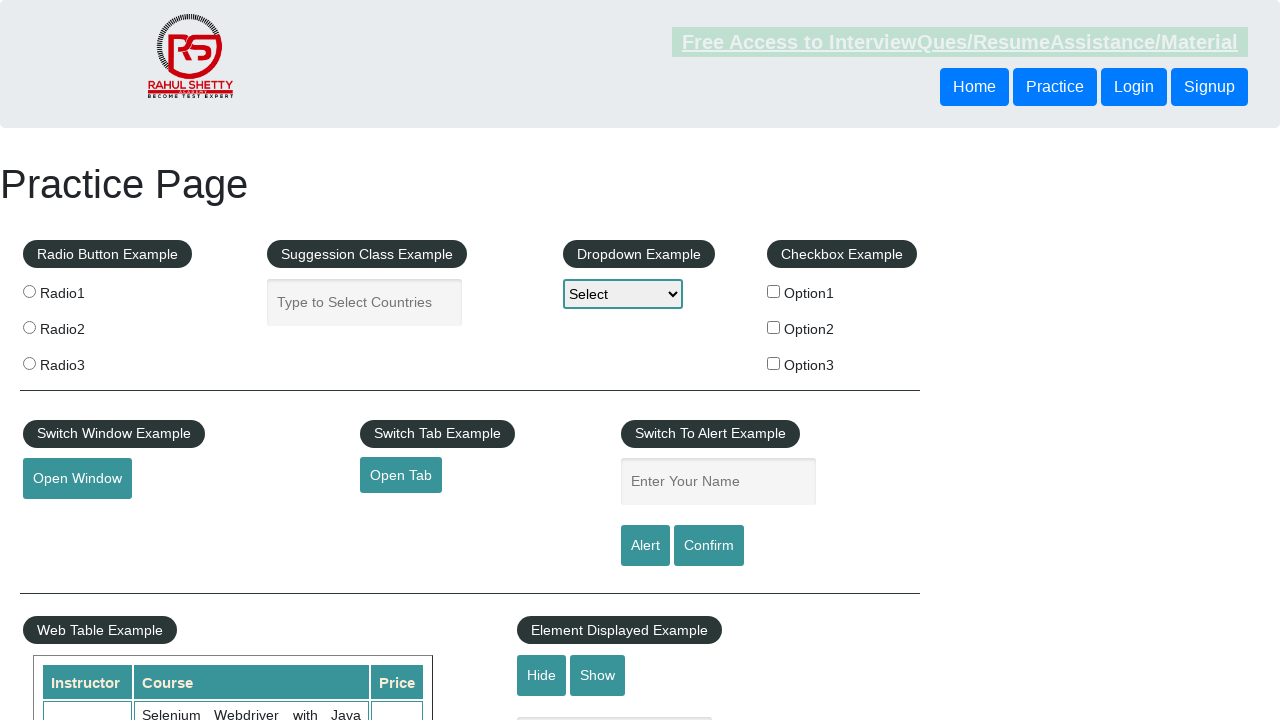

Clicked confirm button again to trigger confirm dialog with dismiss handler active at (709, 546) on #confirmbtn
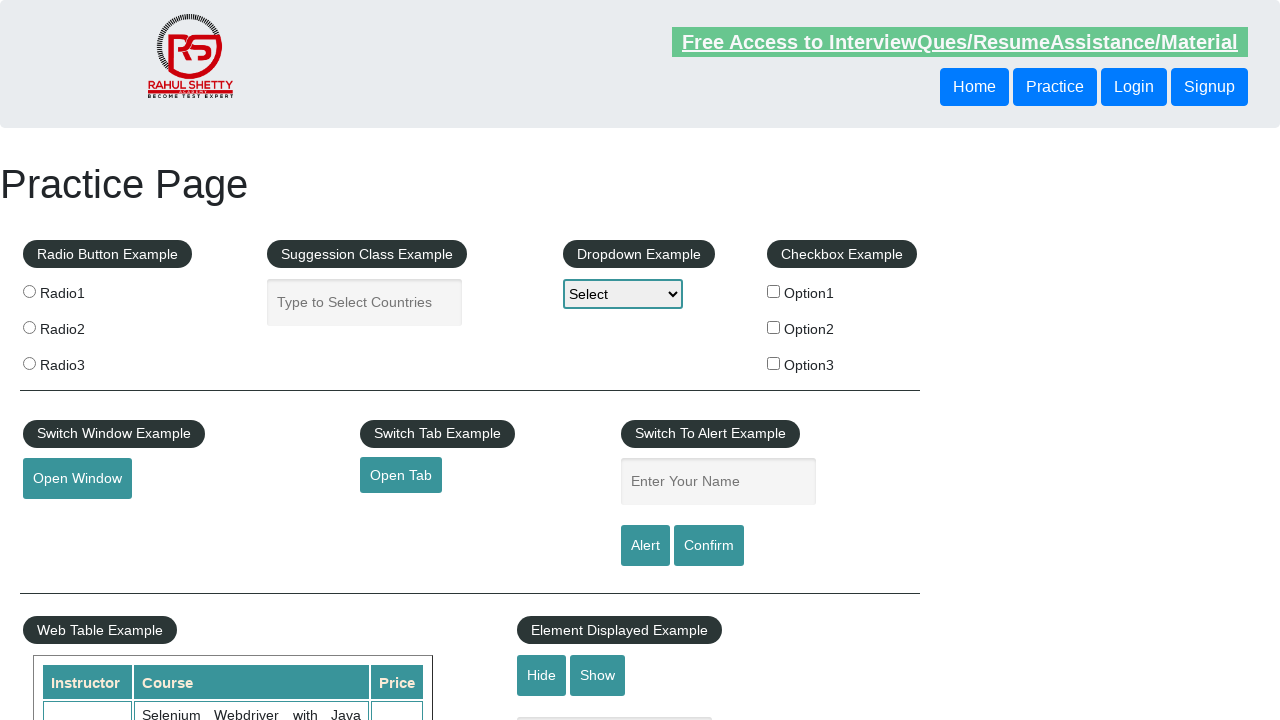

Waited 500ms for confirm dialog to be dismissed
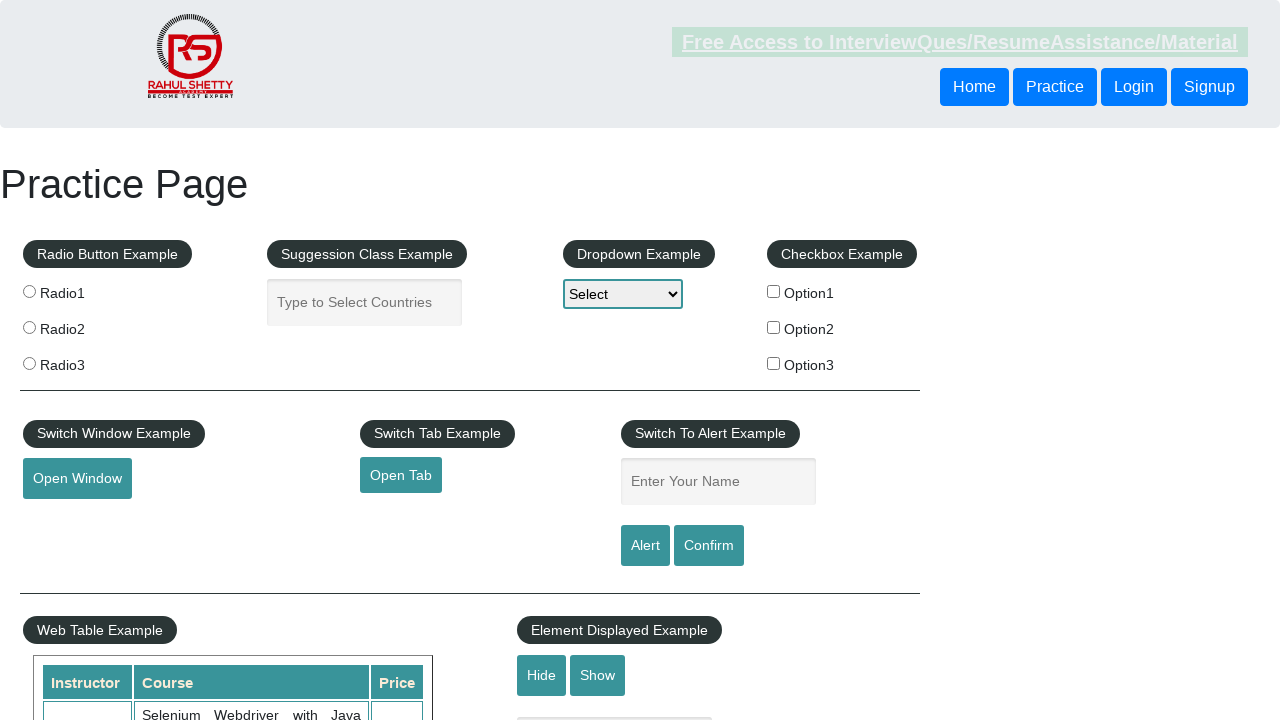

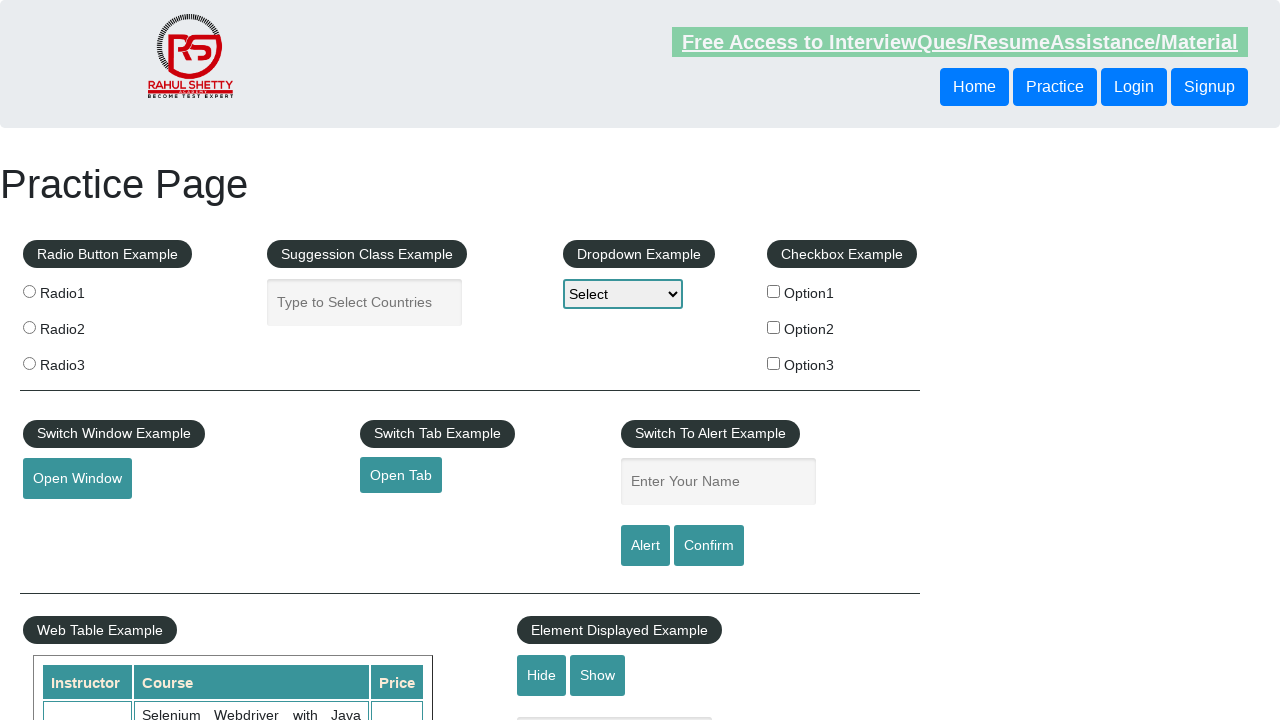